Tests that the default file is displayed in the package file browser by navigating to a package page and clicking on the Files tab

Starting URL: https://www.jsdelivr.com/package/npm/fontfamous?version=2.1.1

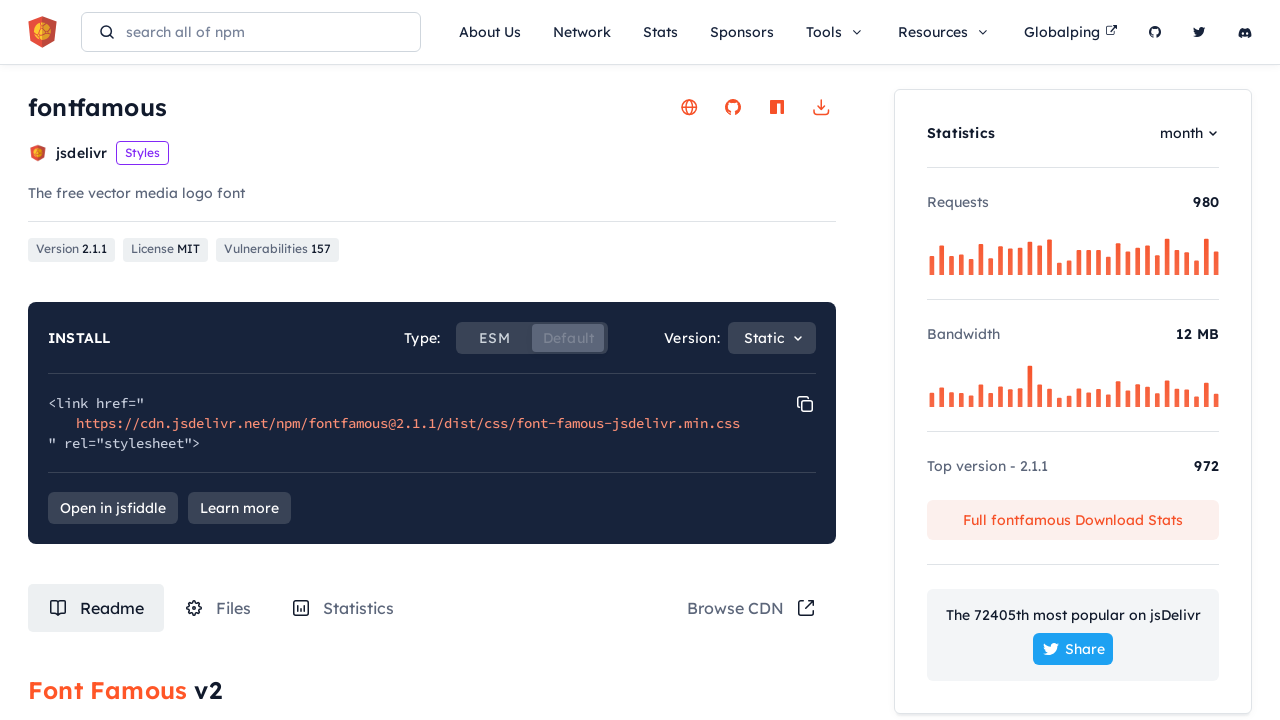

Waited for page to load
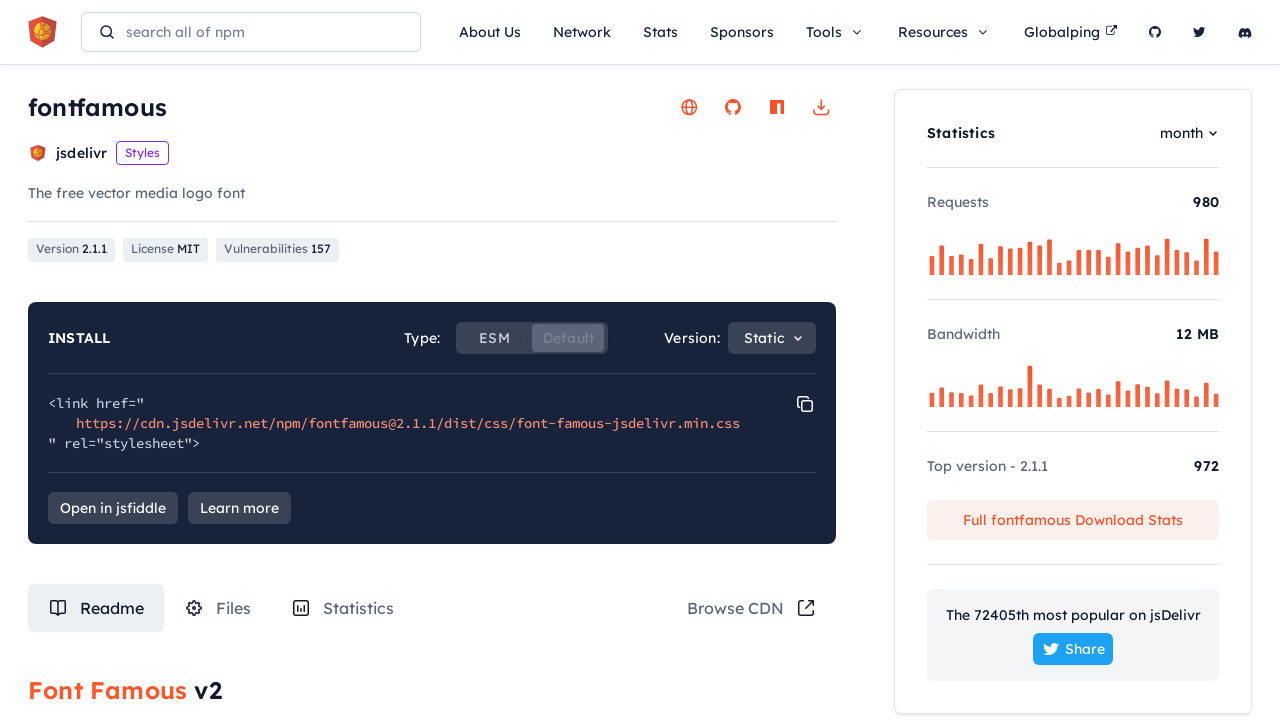

Clicked on Files tab at (218, 608) on #tabRouteFiles
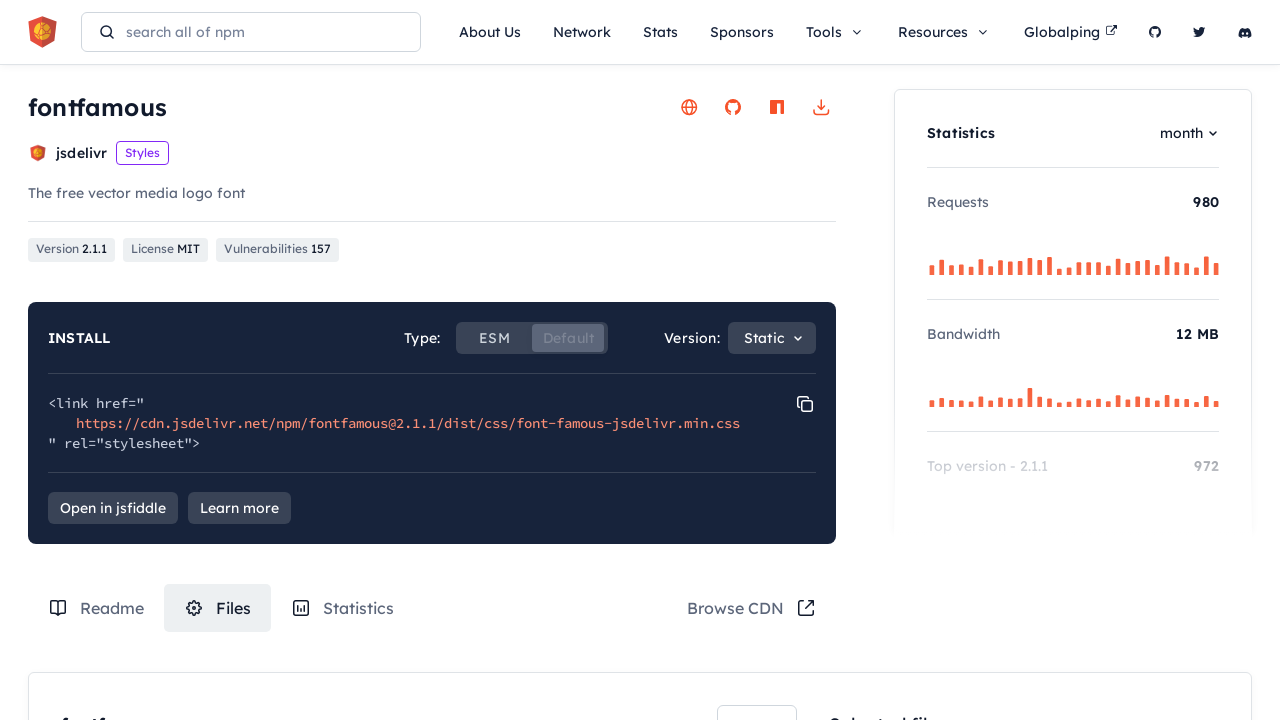

Default file is displayed in the package file browser
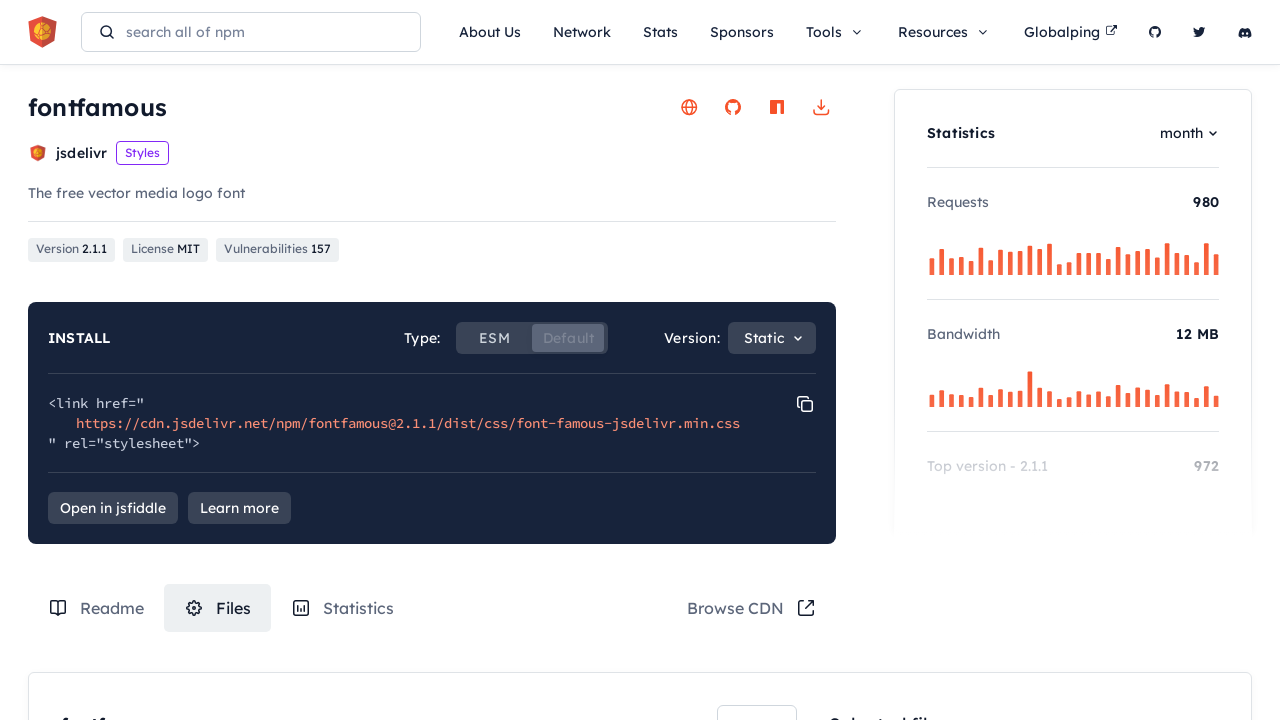

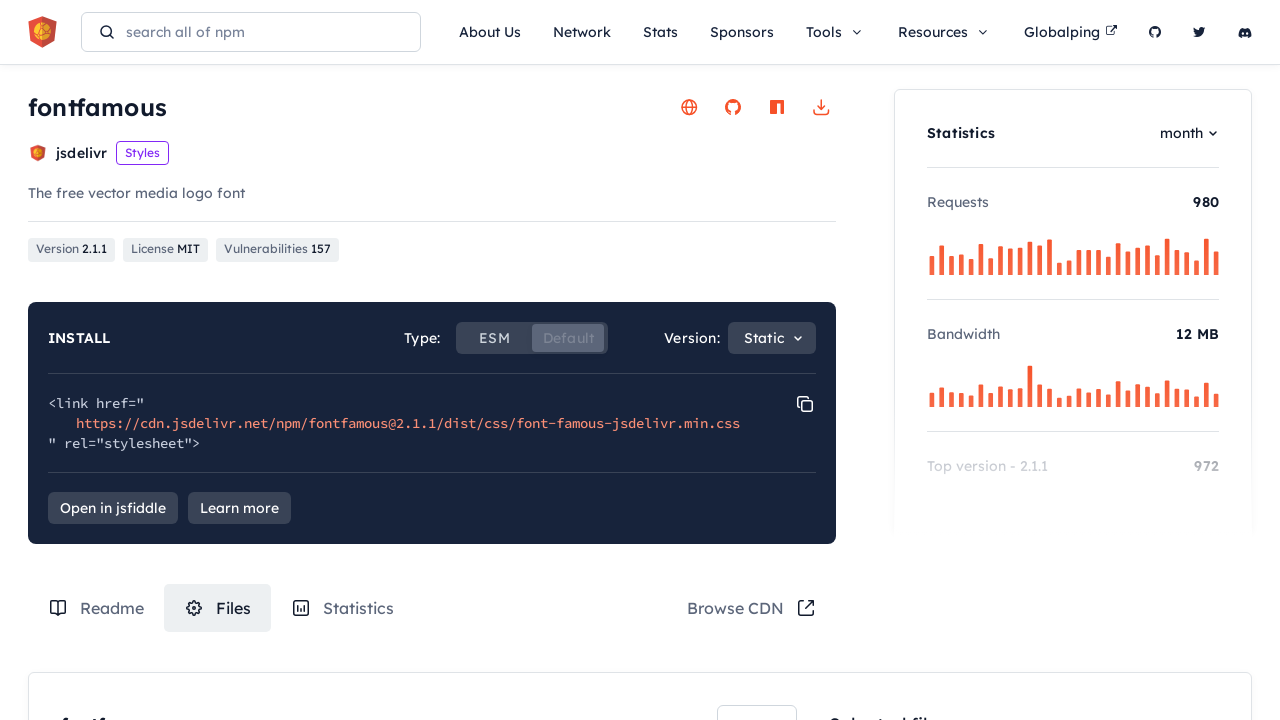